Tests the text input functionality on a UI testing playground by entering a new button name and clicking the button to verify it updates with the new text.

Starting URL: http://uitestingplayground.com/textinput

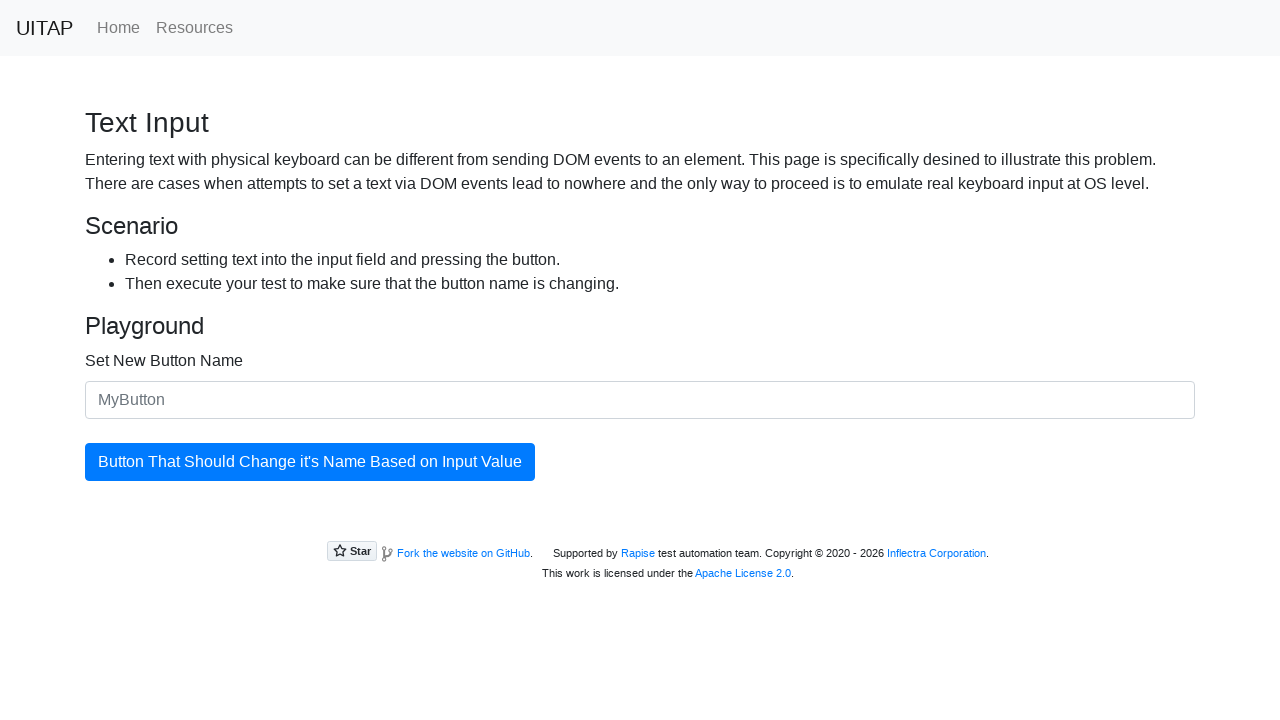

Filled input field with new button name 'SkyPro' on #newButtonName
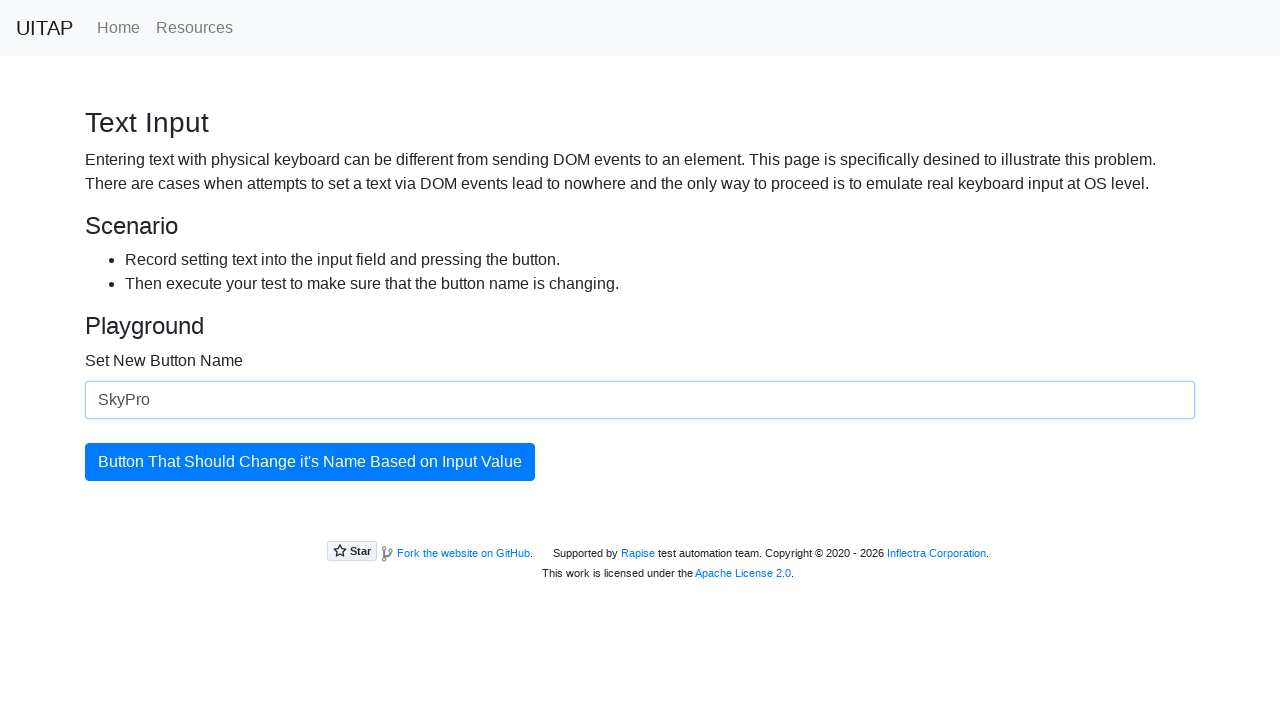

Clicked the update button to apply the new name at (310, 462) on #updatingButton
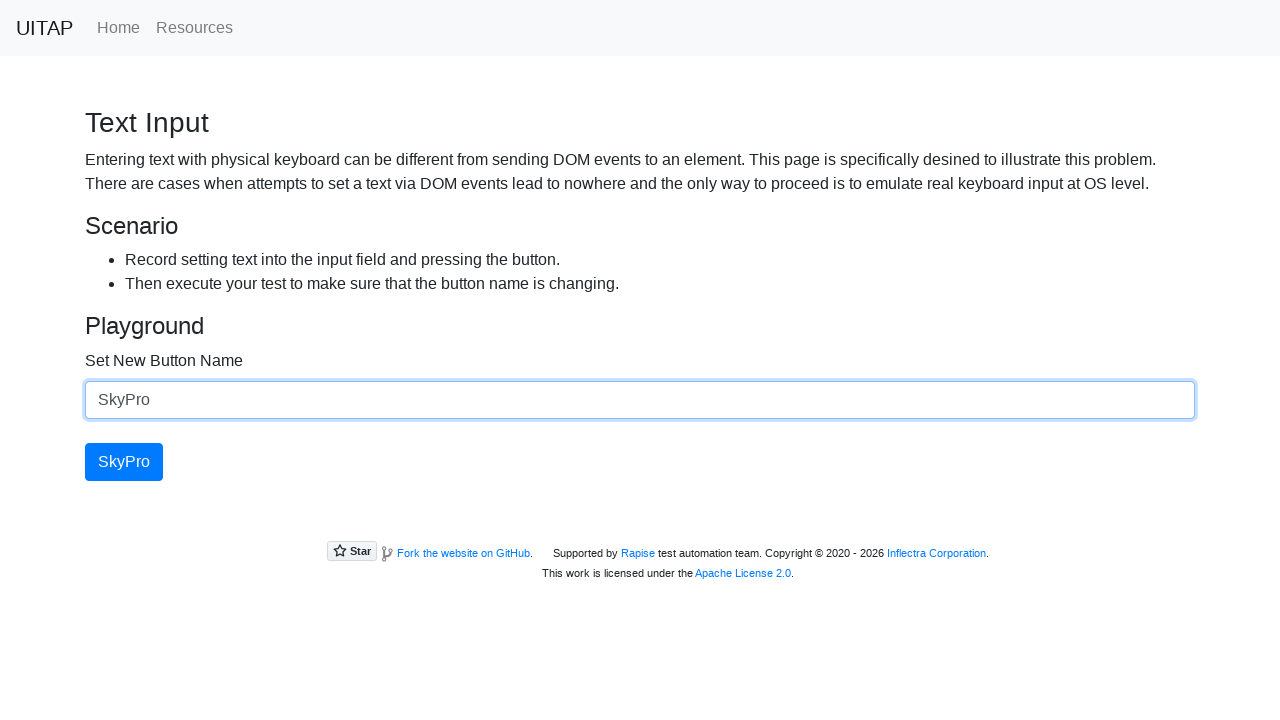

Verified button updated with new text 'SkyPro'
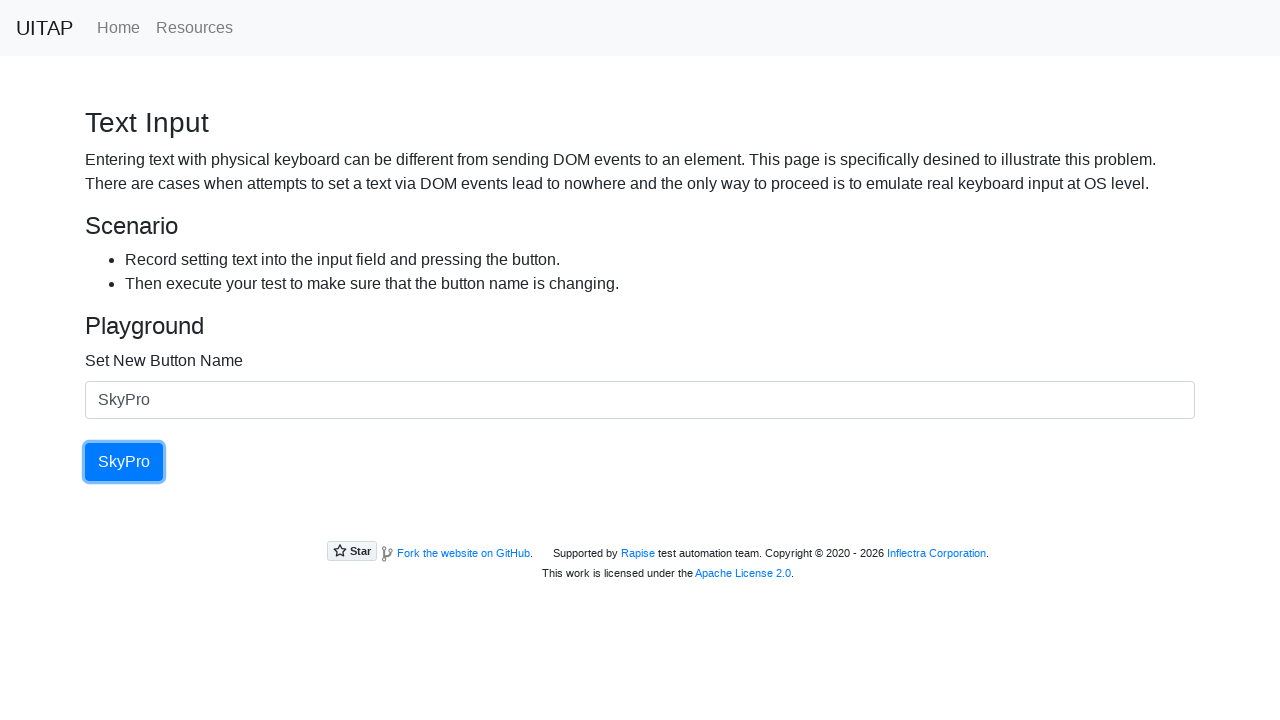

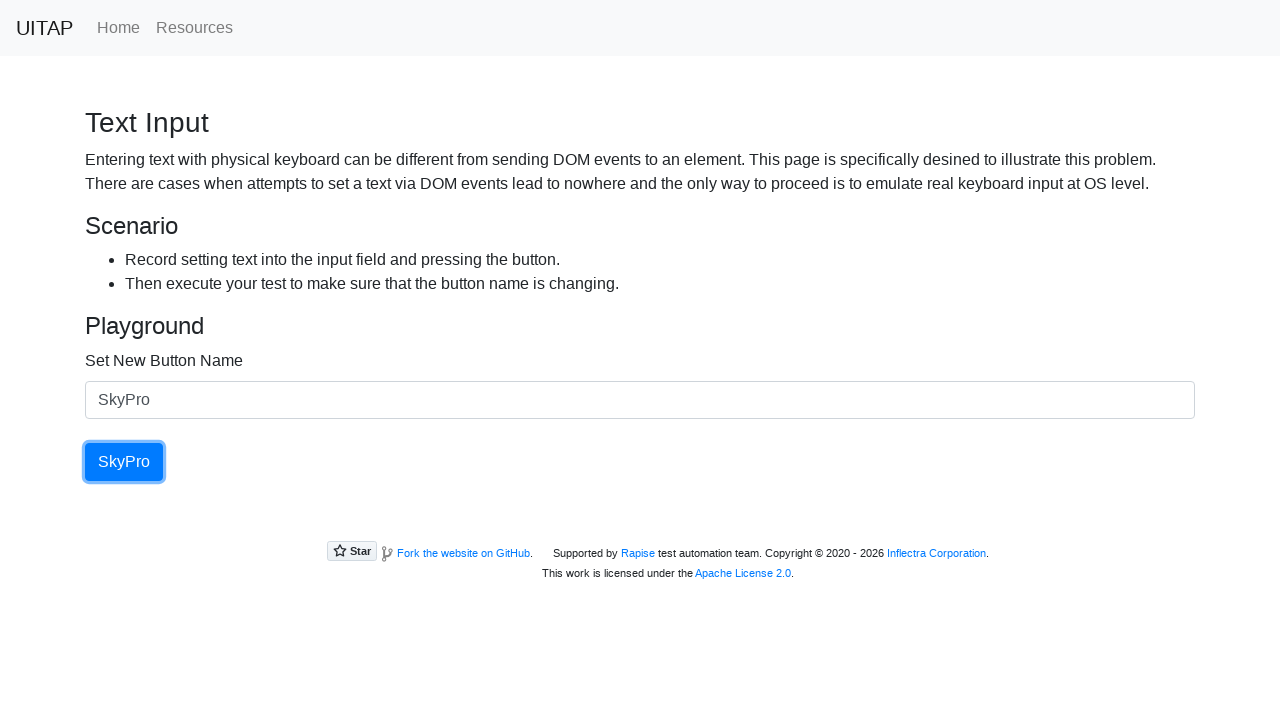